Tests page scrolling functionality by navigating to Paytm website and scrolling down the page using JavaScript execution

Starting URL: https://paytm.com/

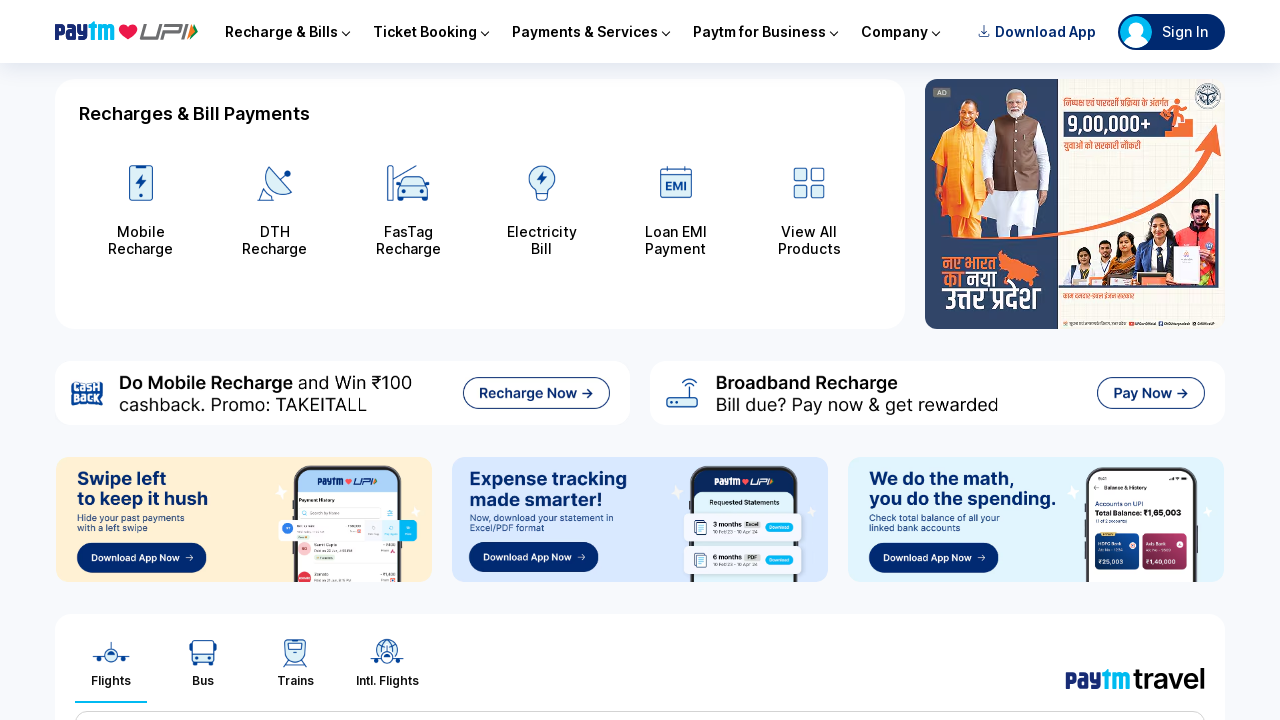

Waited for page to load (domcontentloaded state)
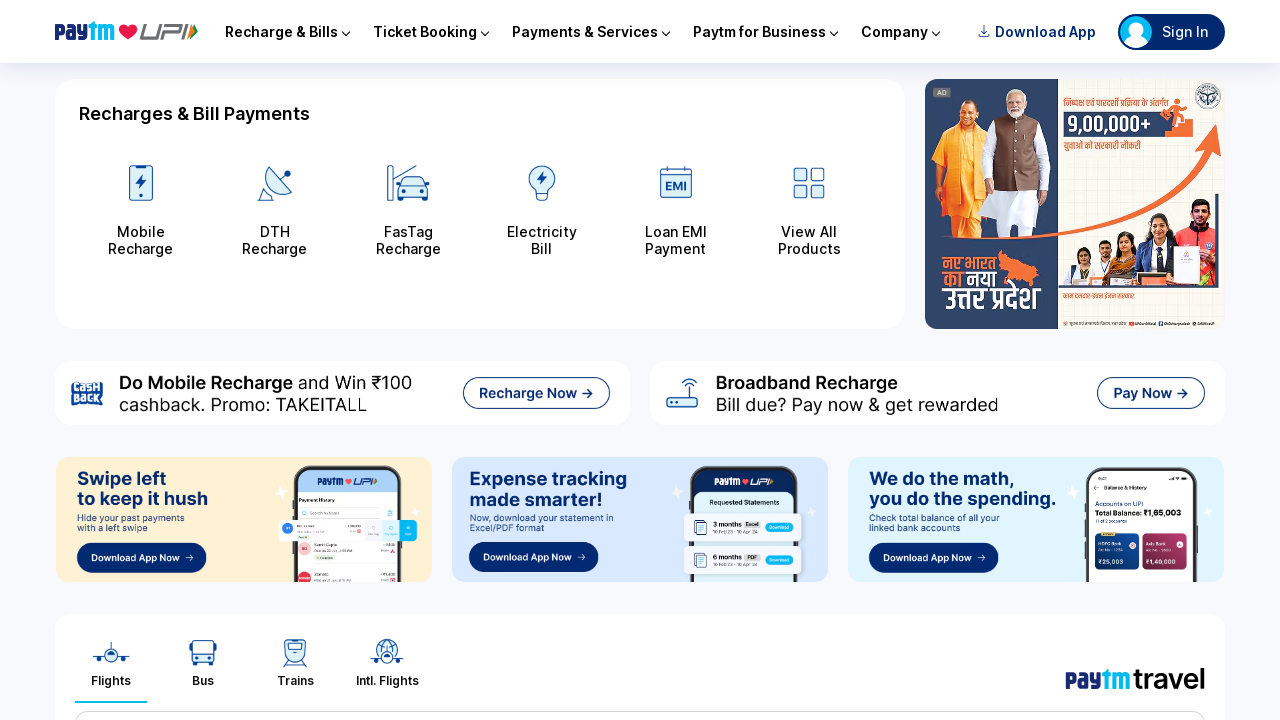

Scrolled down the page by 1000px horizontally and 900px vertically
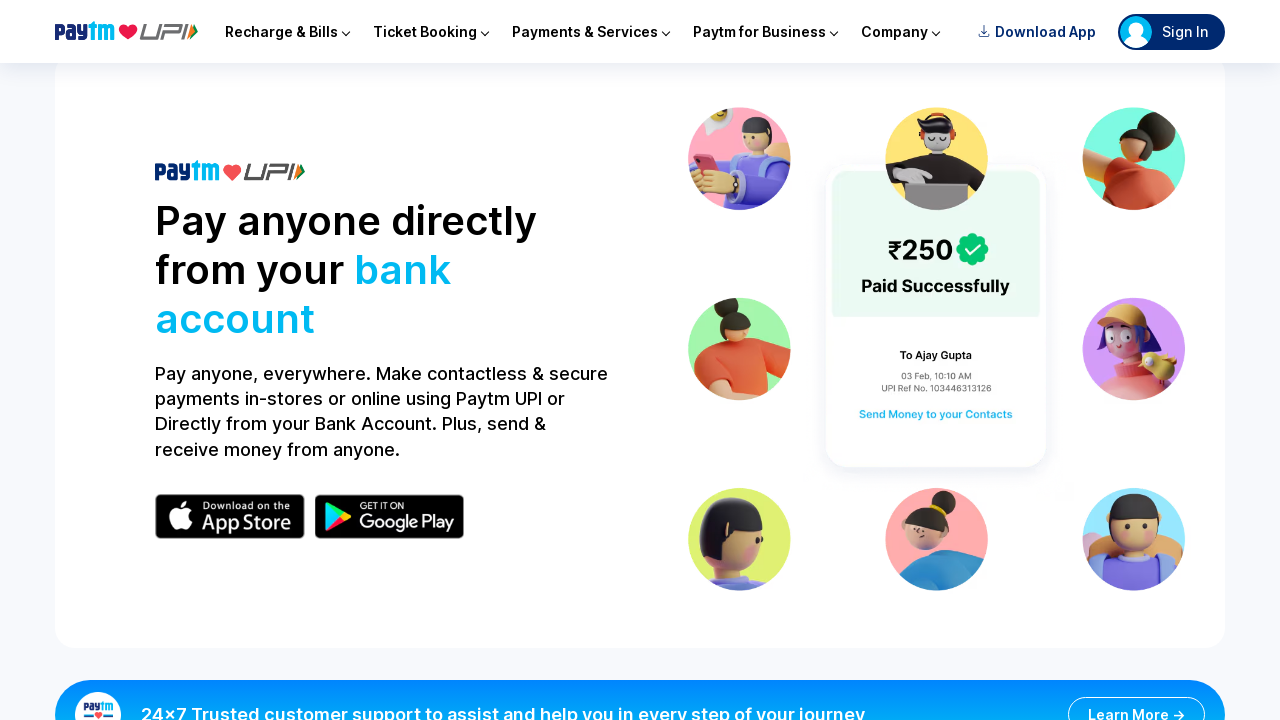

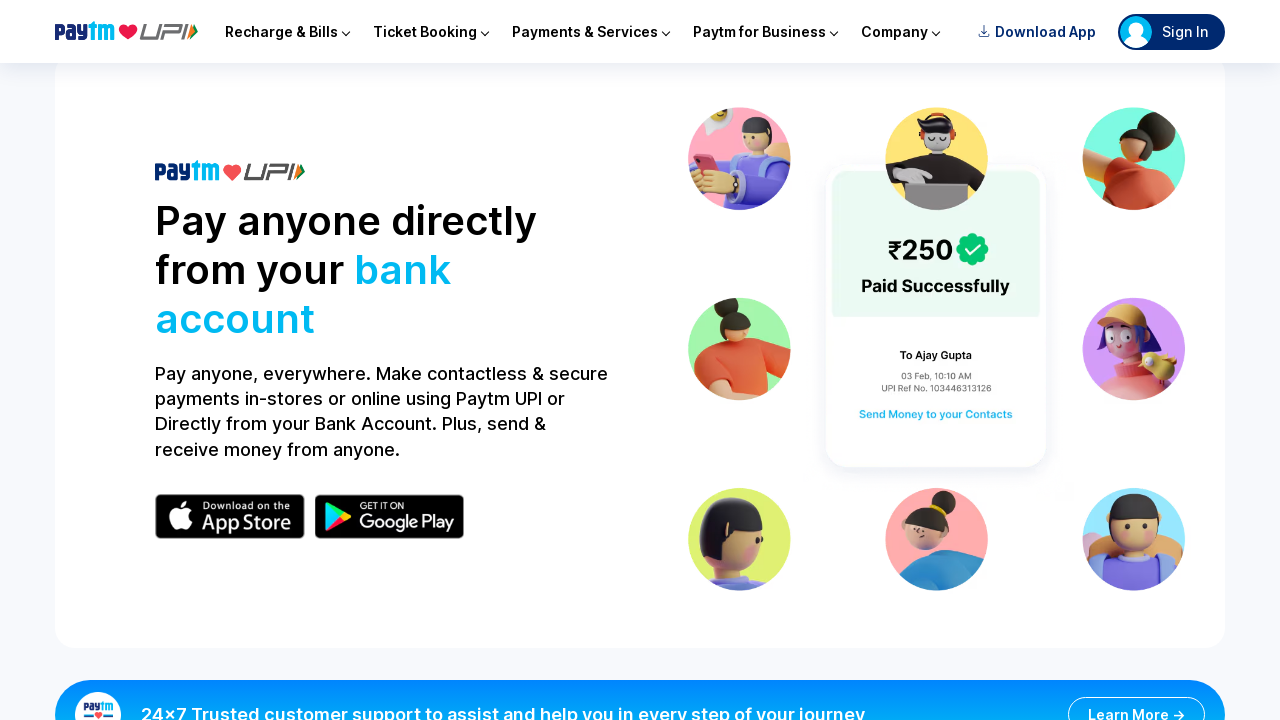